Tests dynamic loading by clicking start button and verifying the loaded text

Starting URL: https://the-internet.herokuapp.com/dynamic_loading/1

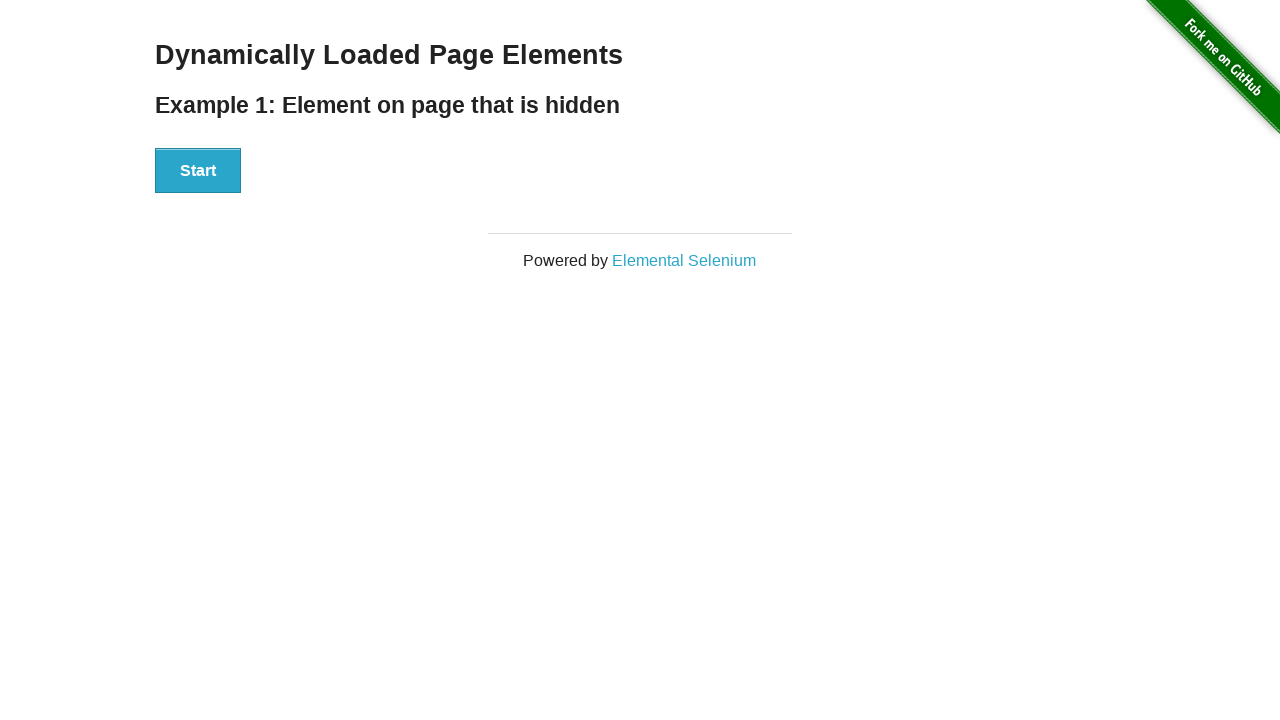

Clicked start button to trigger dynamic loading at (198, 171) on xpath=//div[@id='start']//button
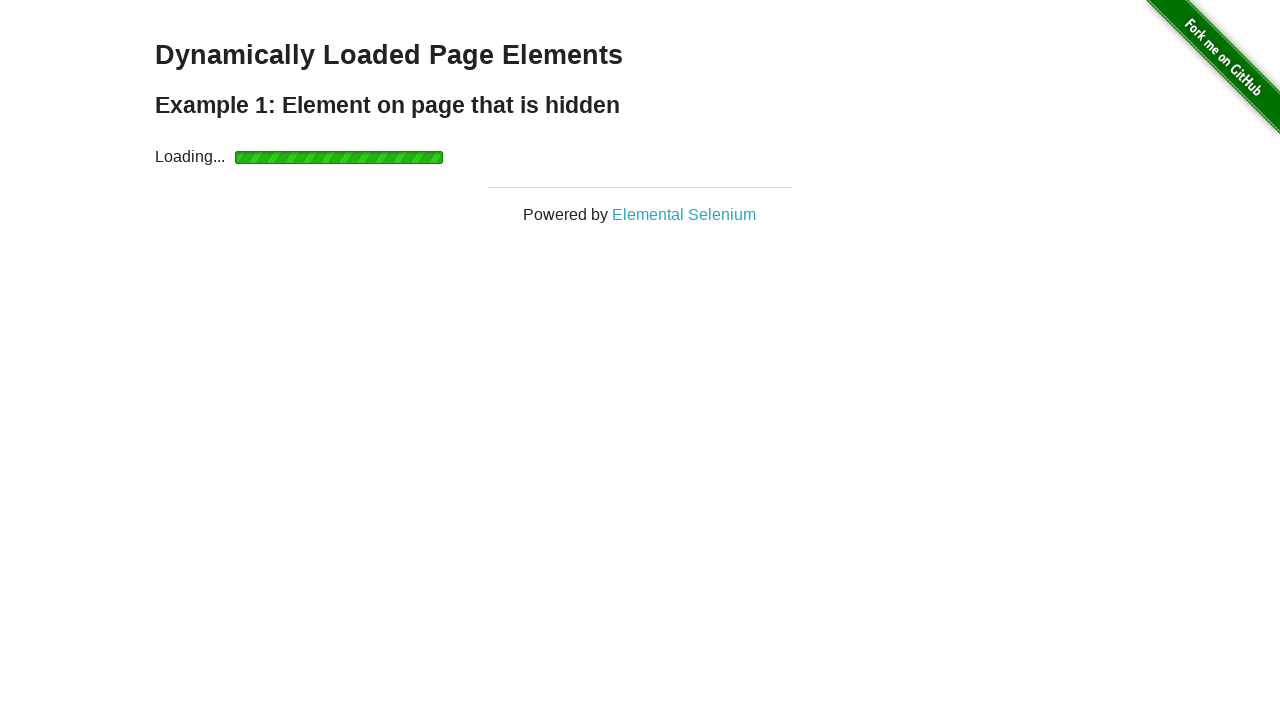

Waited for finish element with h4 heading to become visible
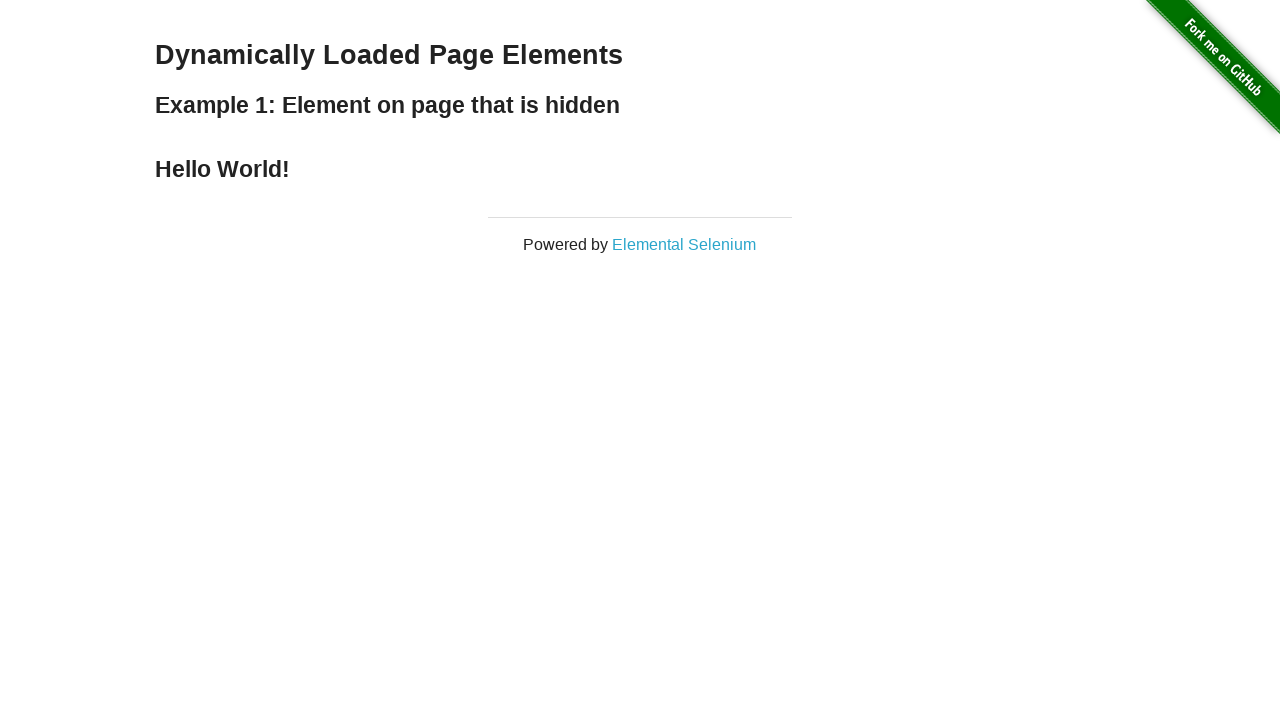

Retrieved text content from finish element heading
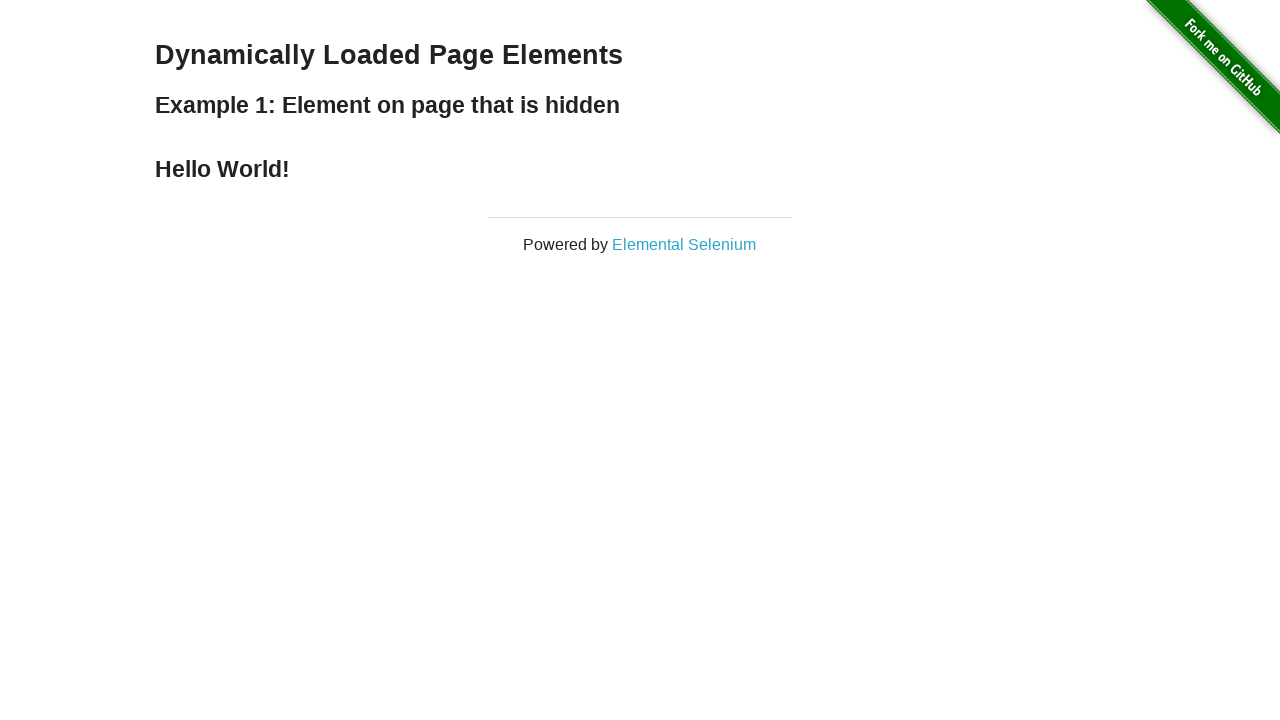

Verified that loaded text equals 'Hello World!'
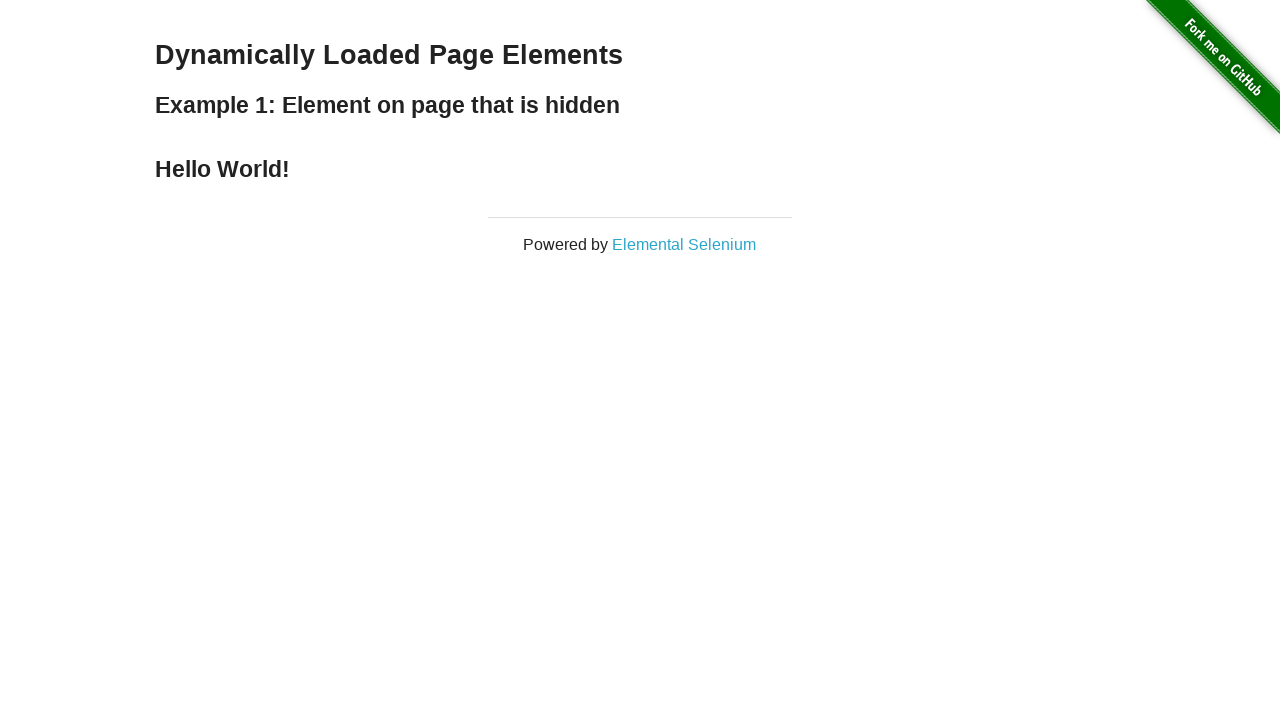

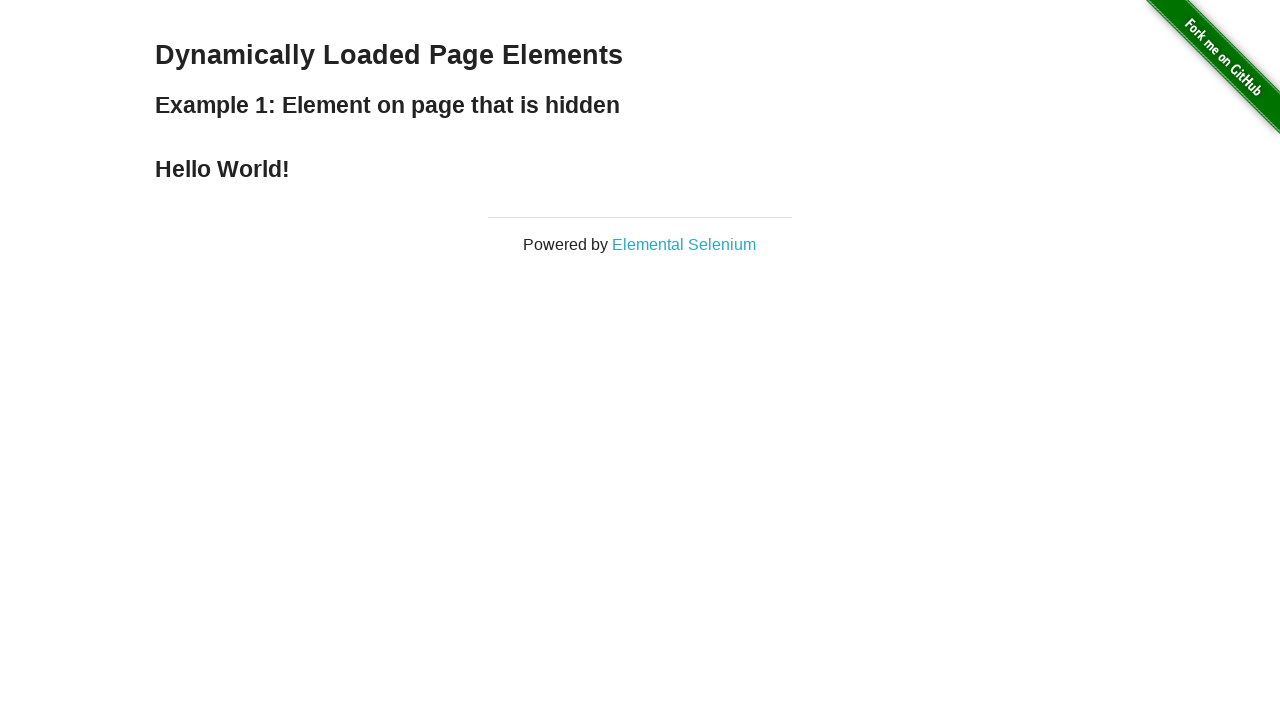